Tests double-click functionality on a button element that triggers an alert on the Omayo blog test page

Starting URL: https://omayo.blogspot.com/

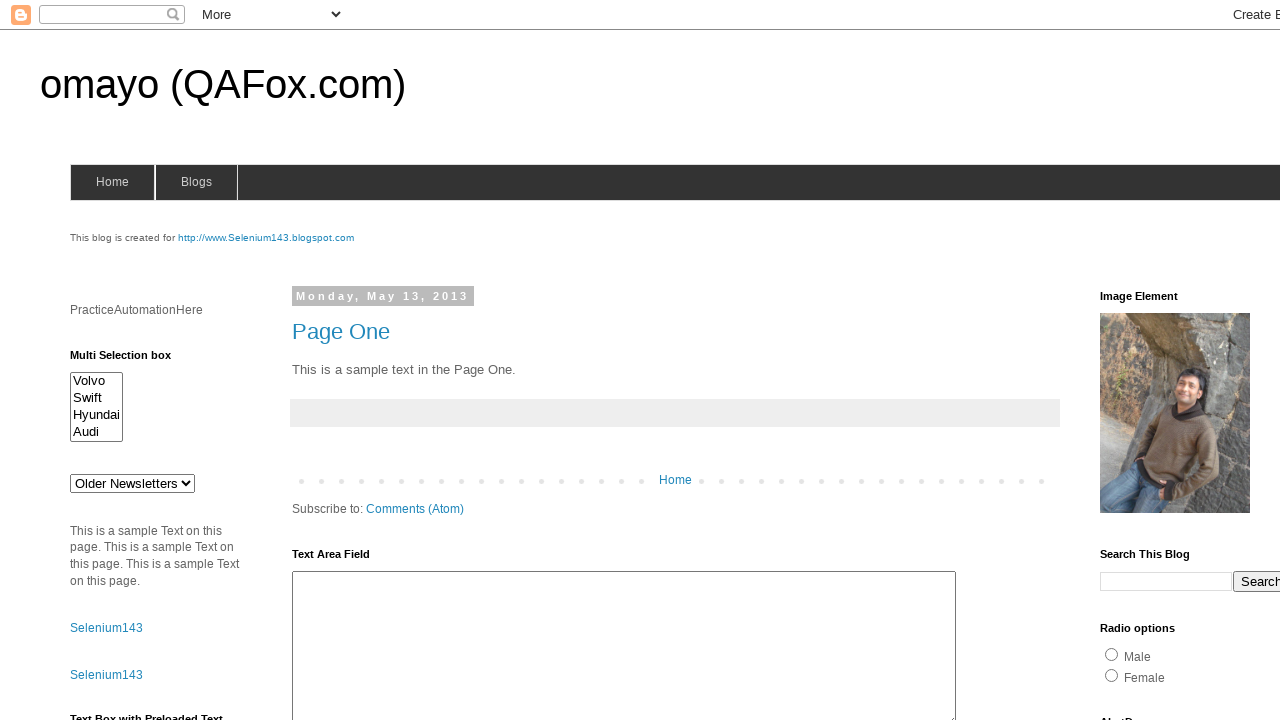

Located double-click button element on the page
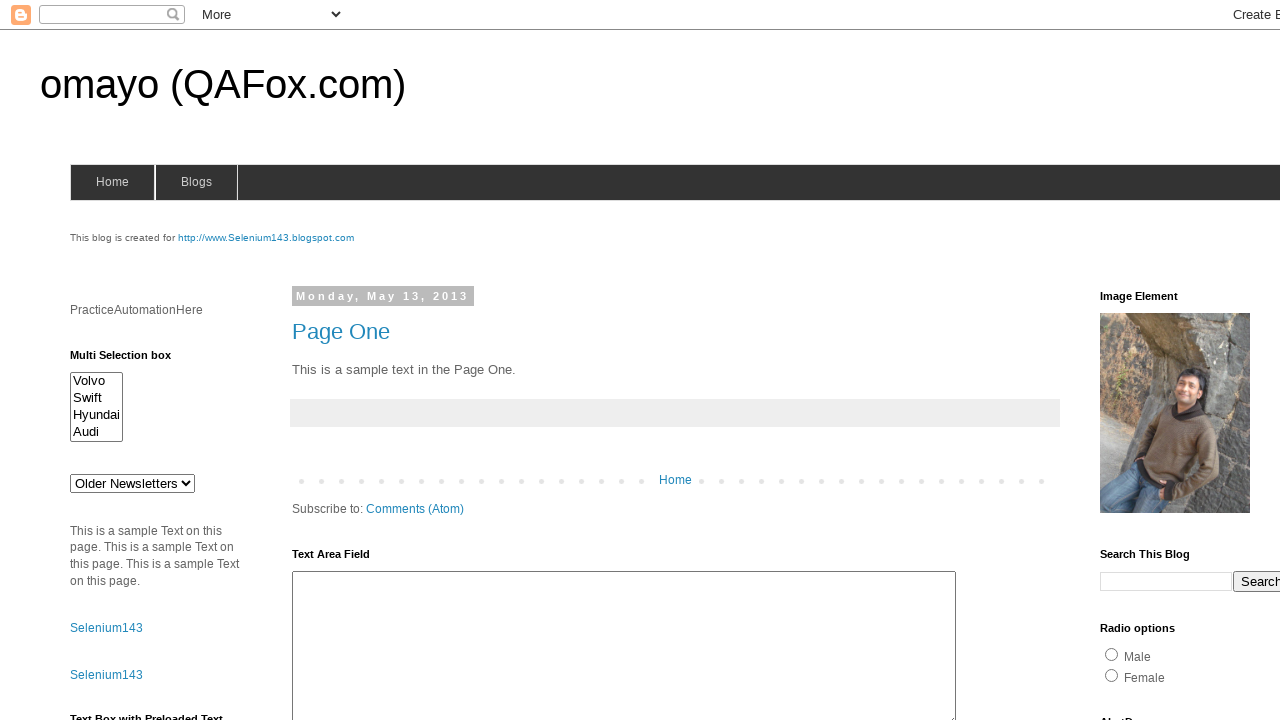

Performed double-click action on the button at (129, 365) on xpath=//button[@ondblclick='dblclickAlert()']
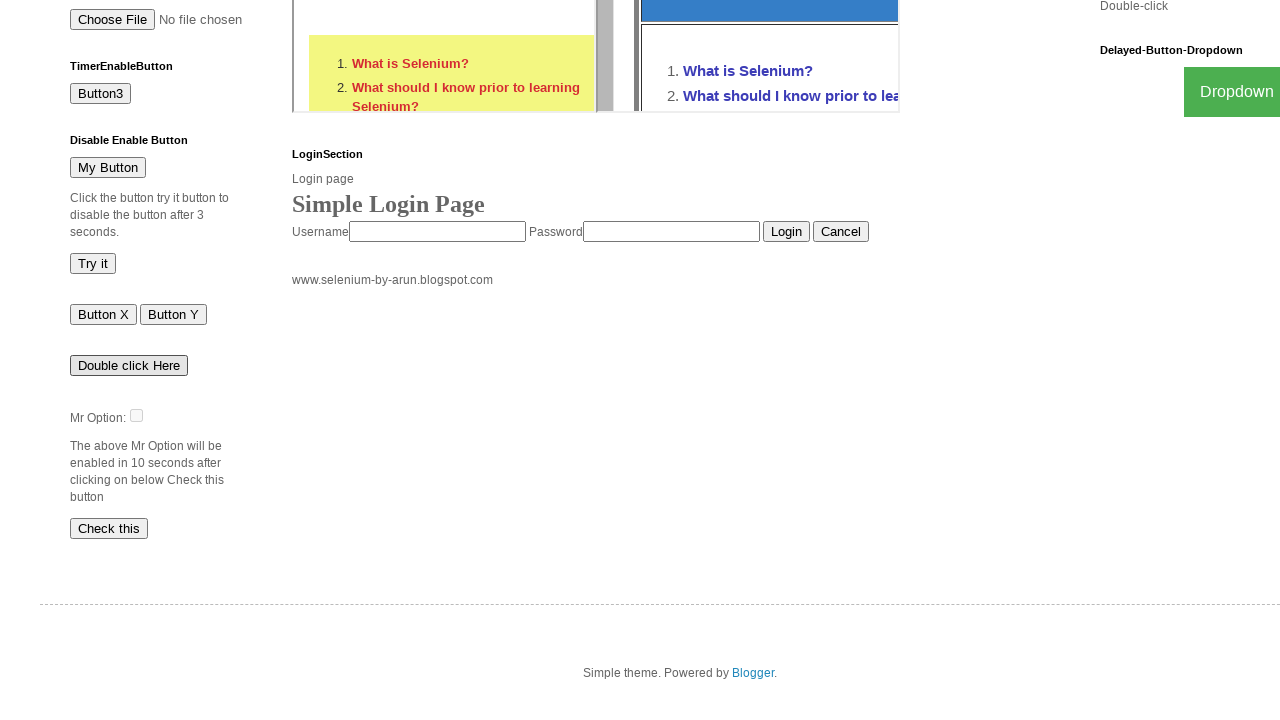

Set up dialog handler to accept alerts triggered by double-click
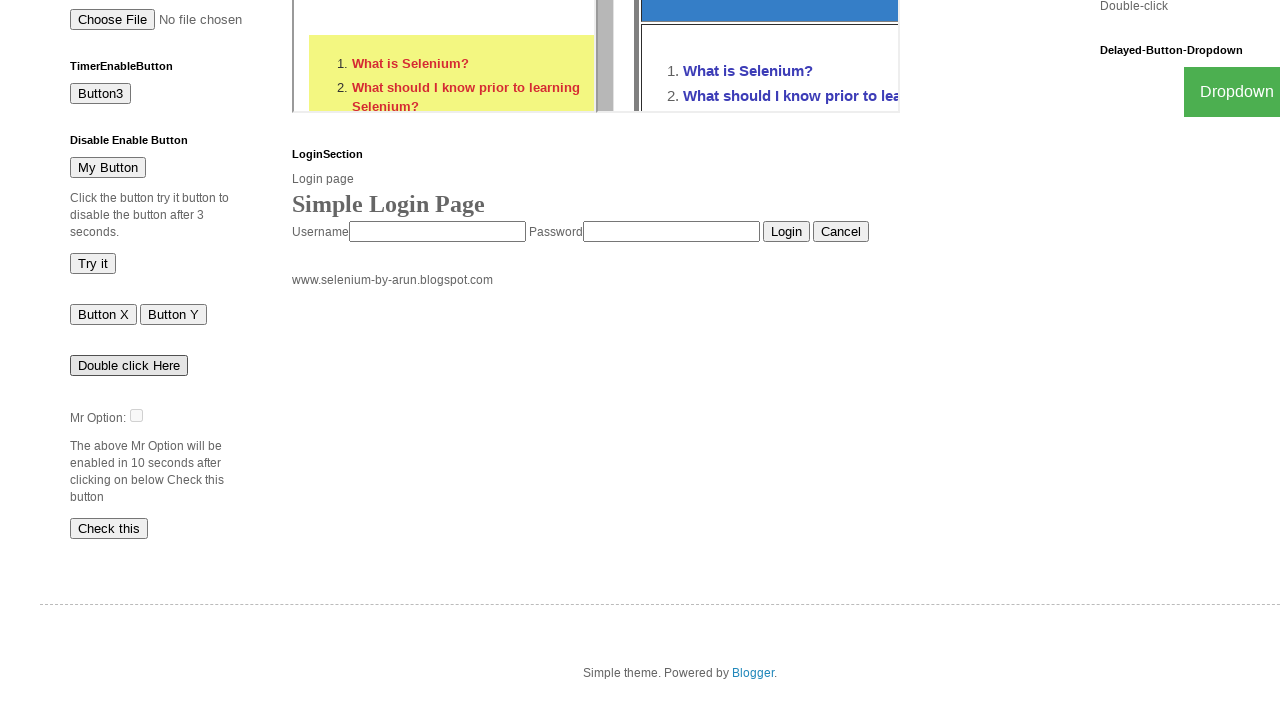

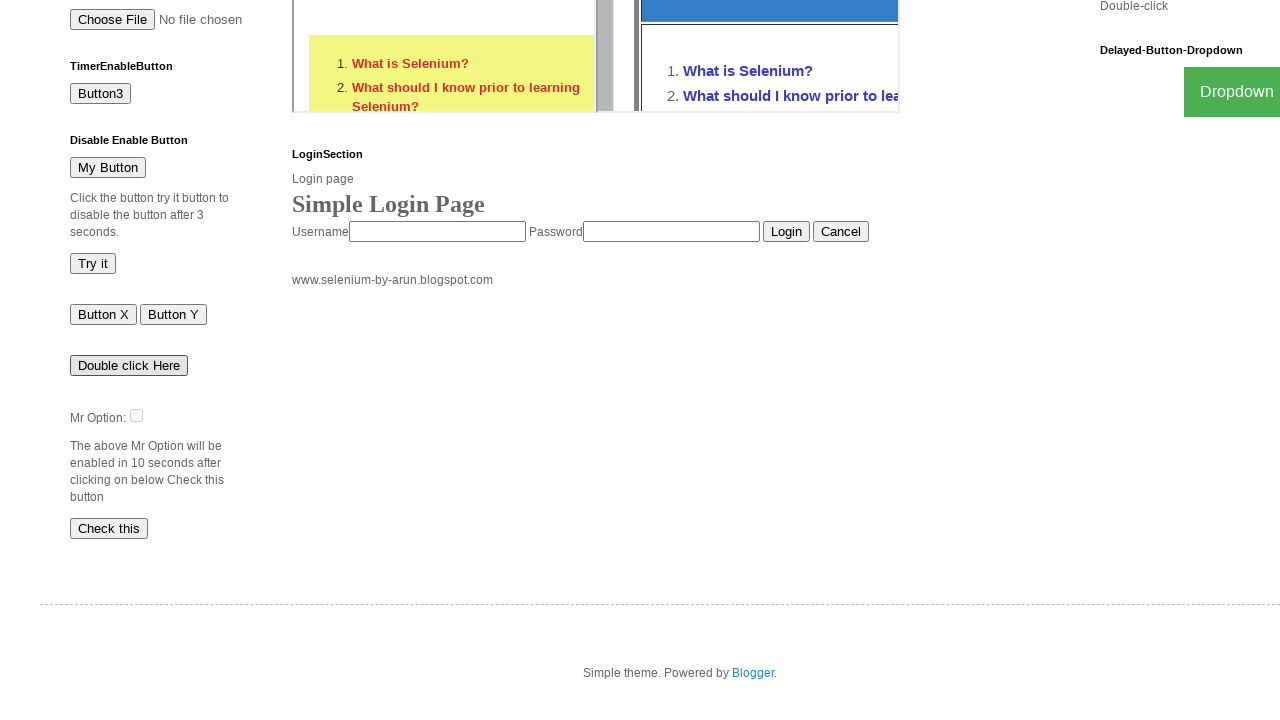